Retrieves all dropdown values from the country select element.

Starting URL: https://testautomationpractice.blogspot.com/

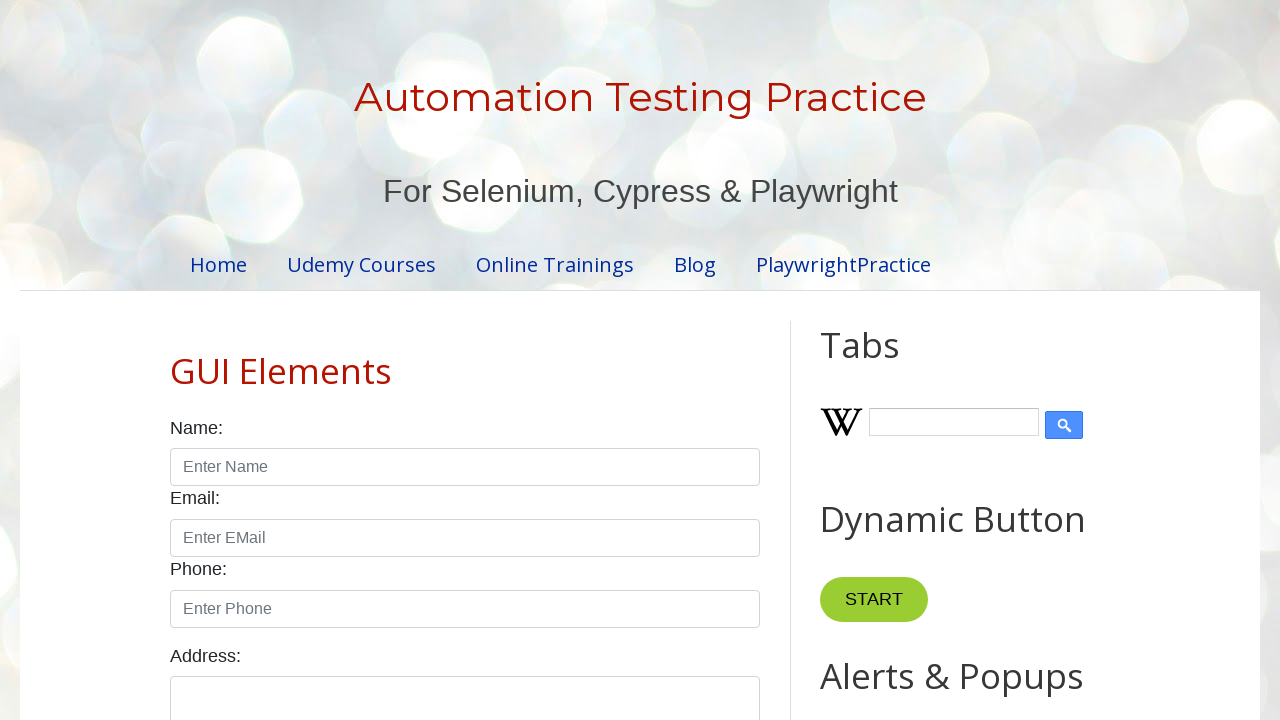

Navigated to test automation practice website
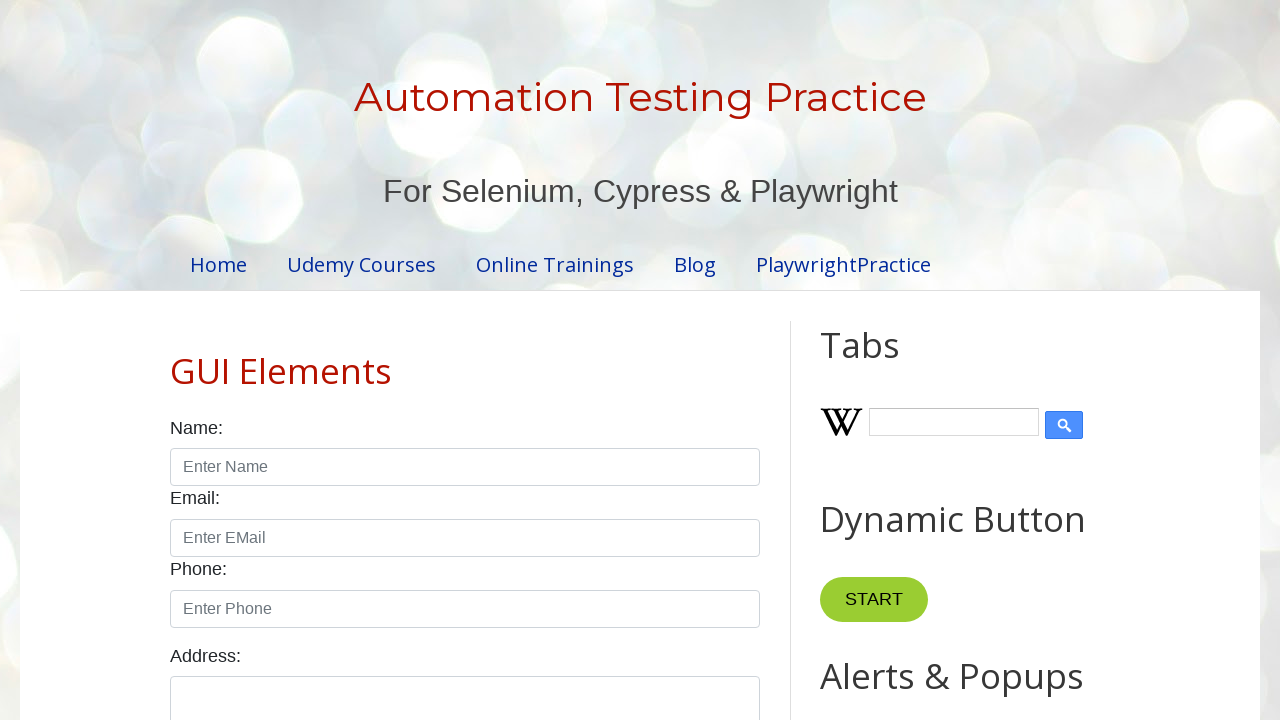

Located country dropdown element
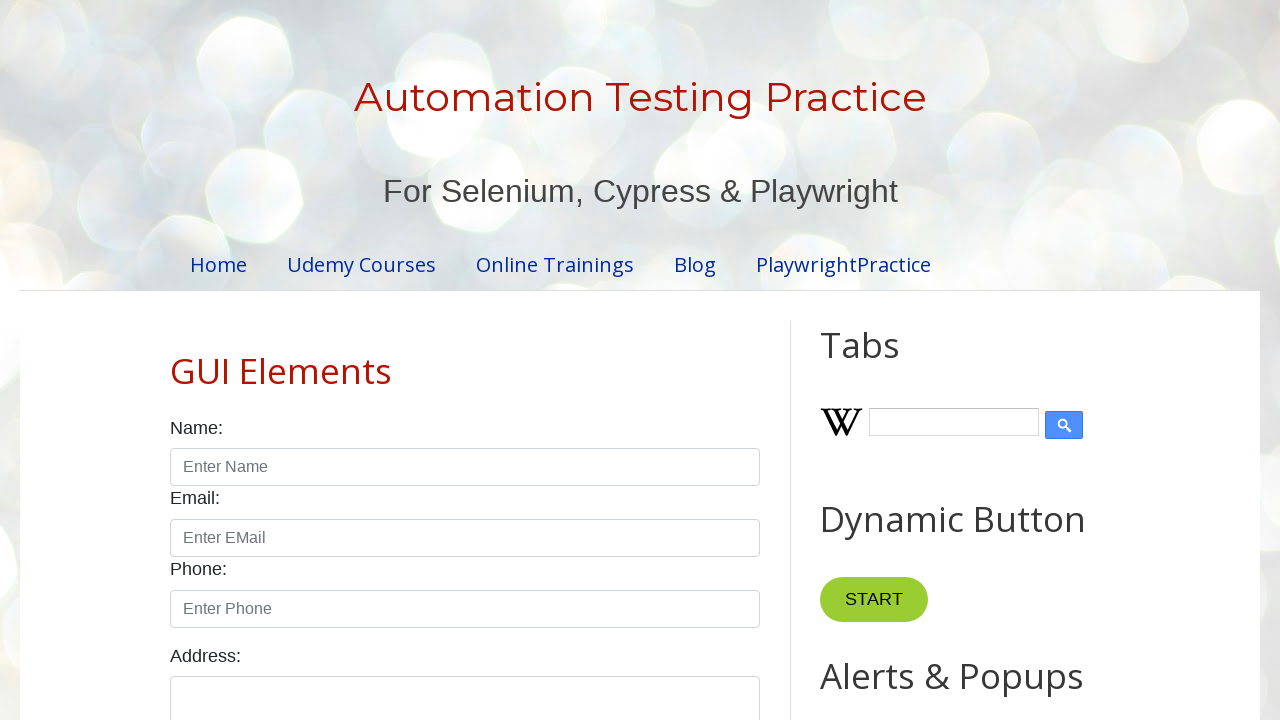

Retrieved all dropdown values from country select element
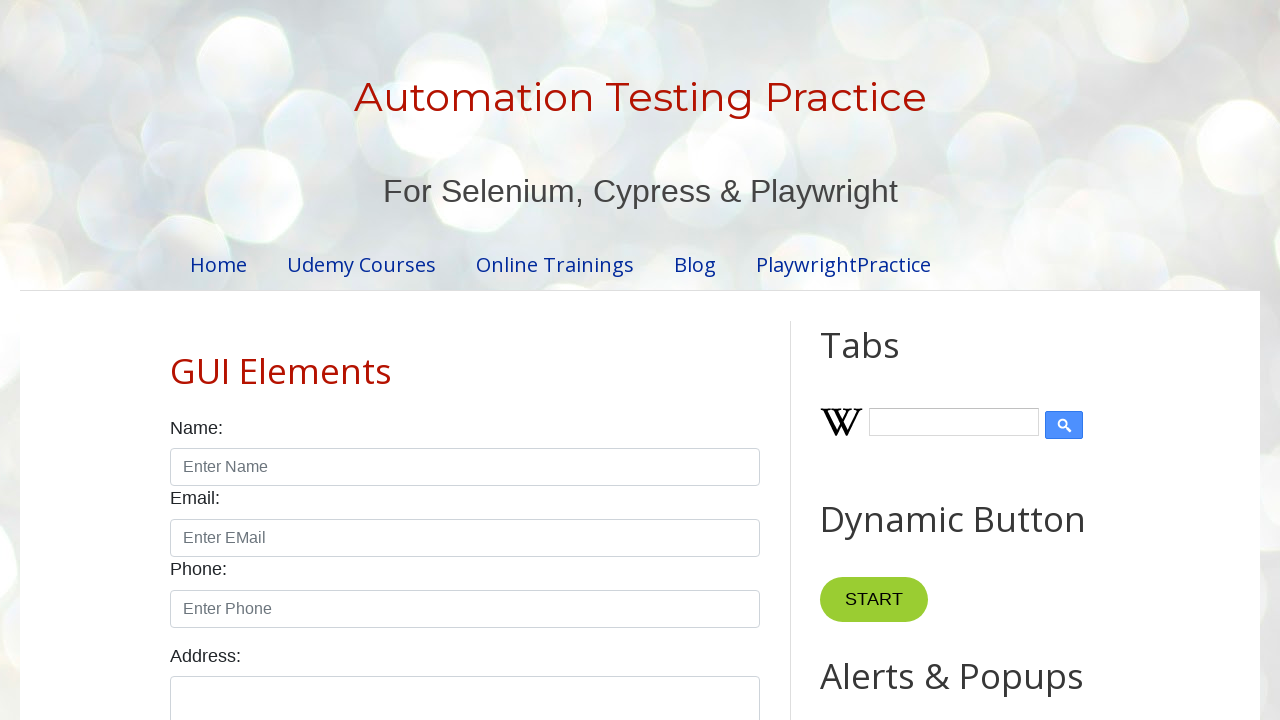

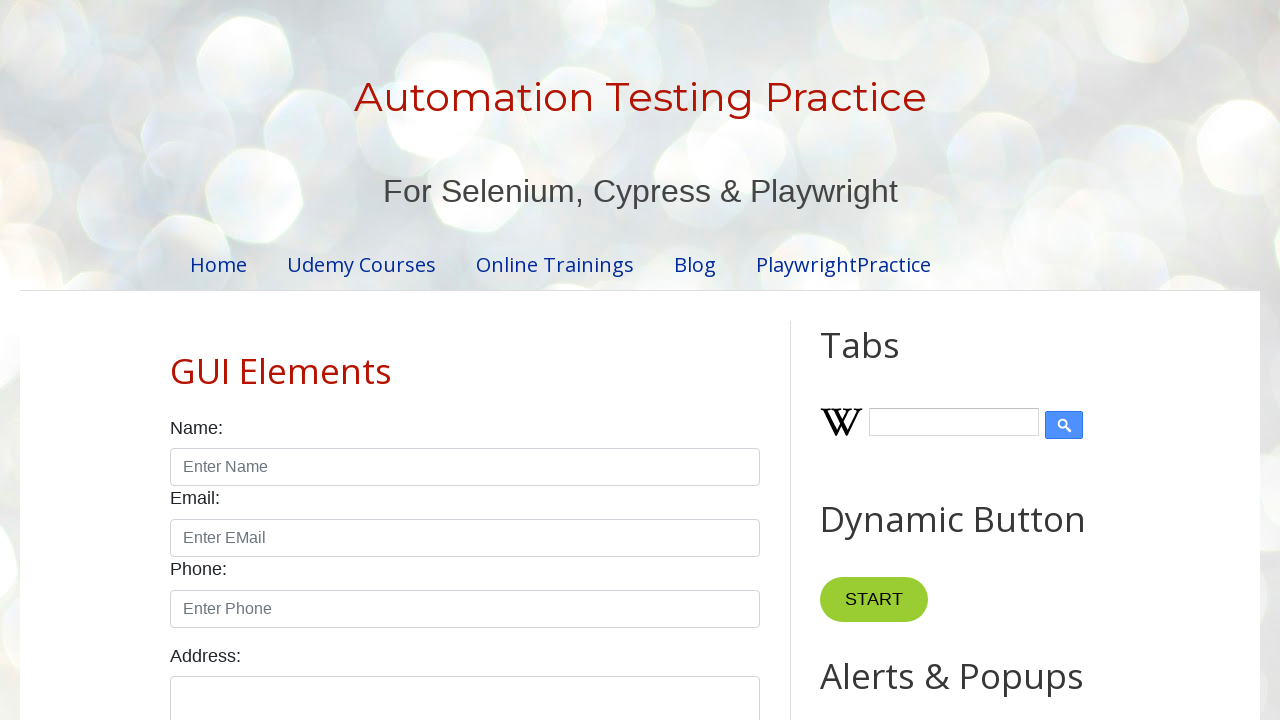